Navigates to the OrangeHRM demo site landing page, maximizes the browser window, and verifies the page loads by checking the title is present.

Starting URL: https://opensource-demo.orangehrmlive.com

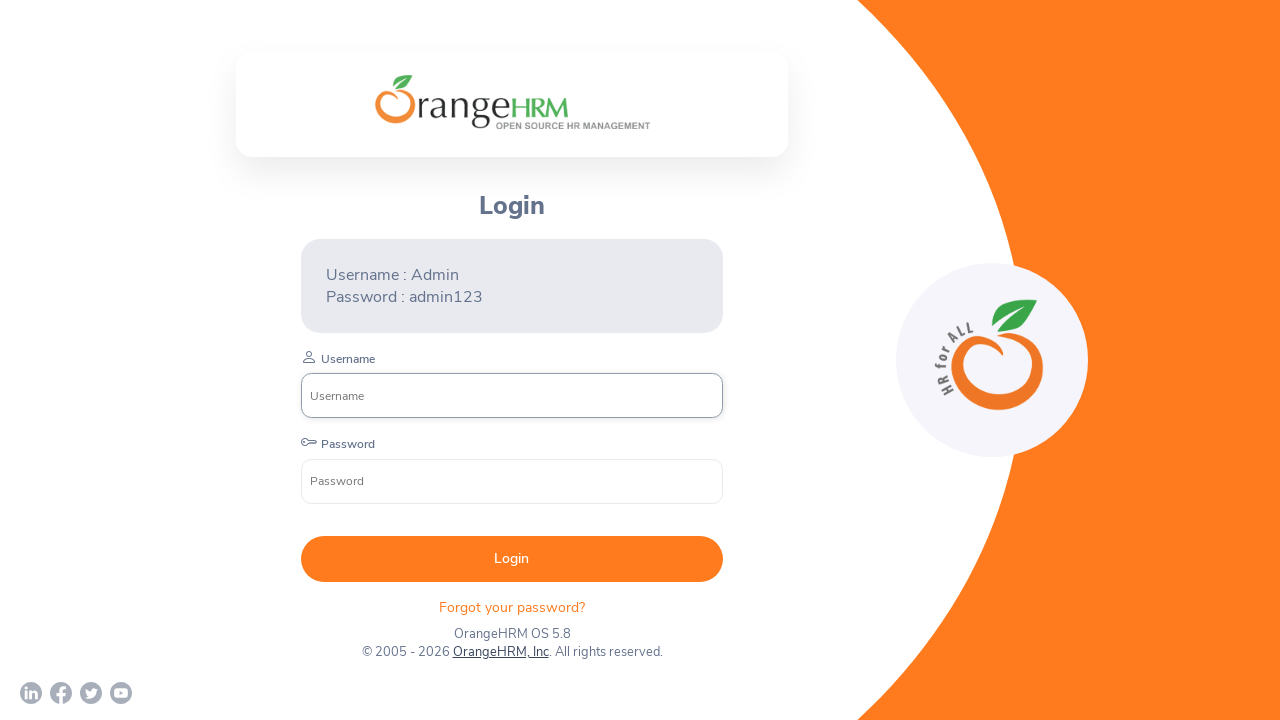

Navigated to OrangeHRM demo site landing page
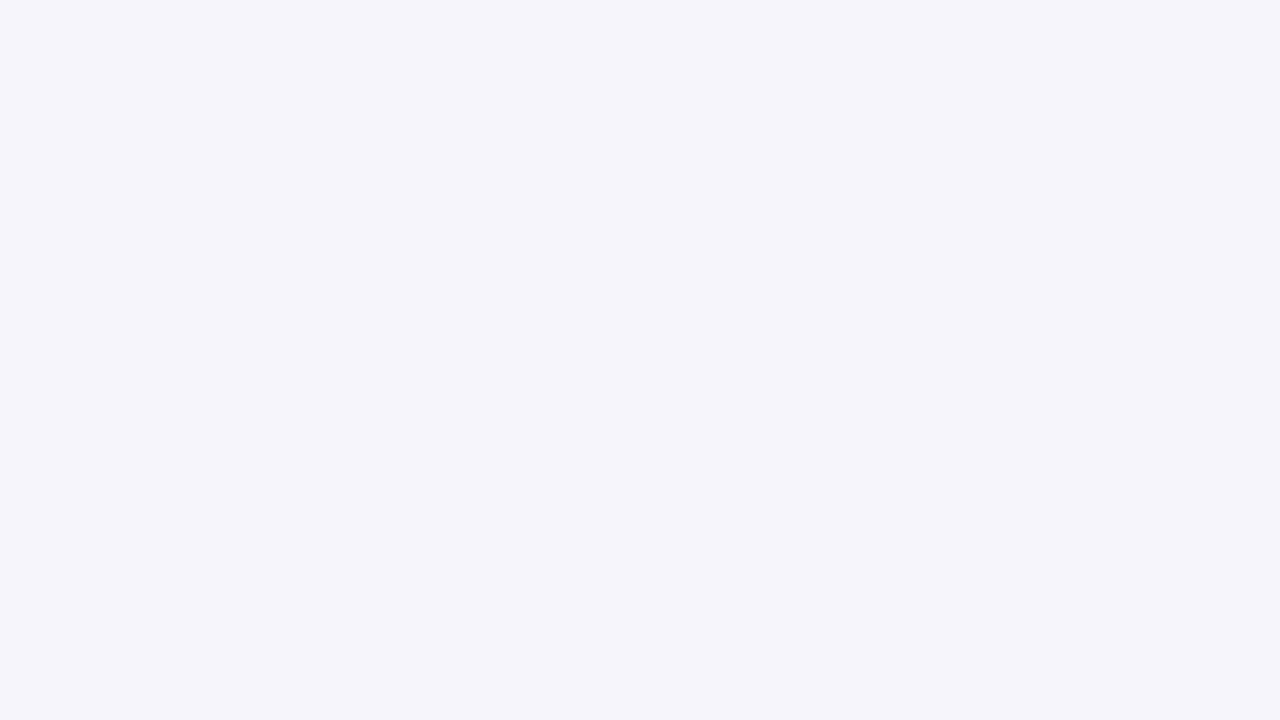

Maximized browser window to 1920x1080
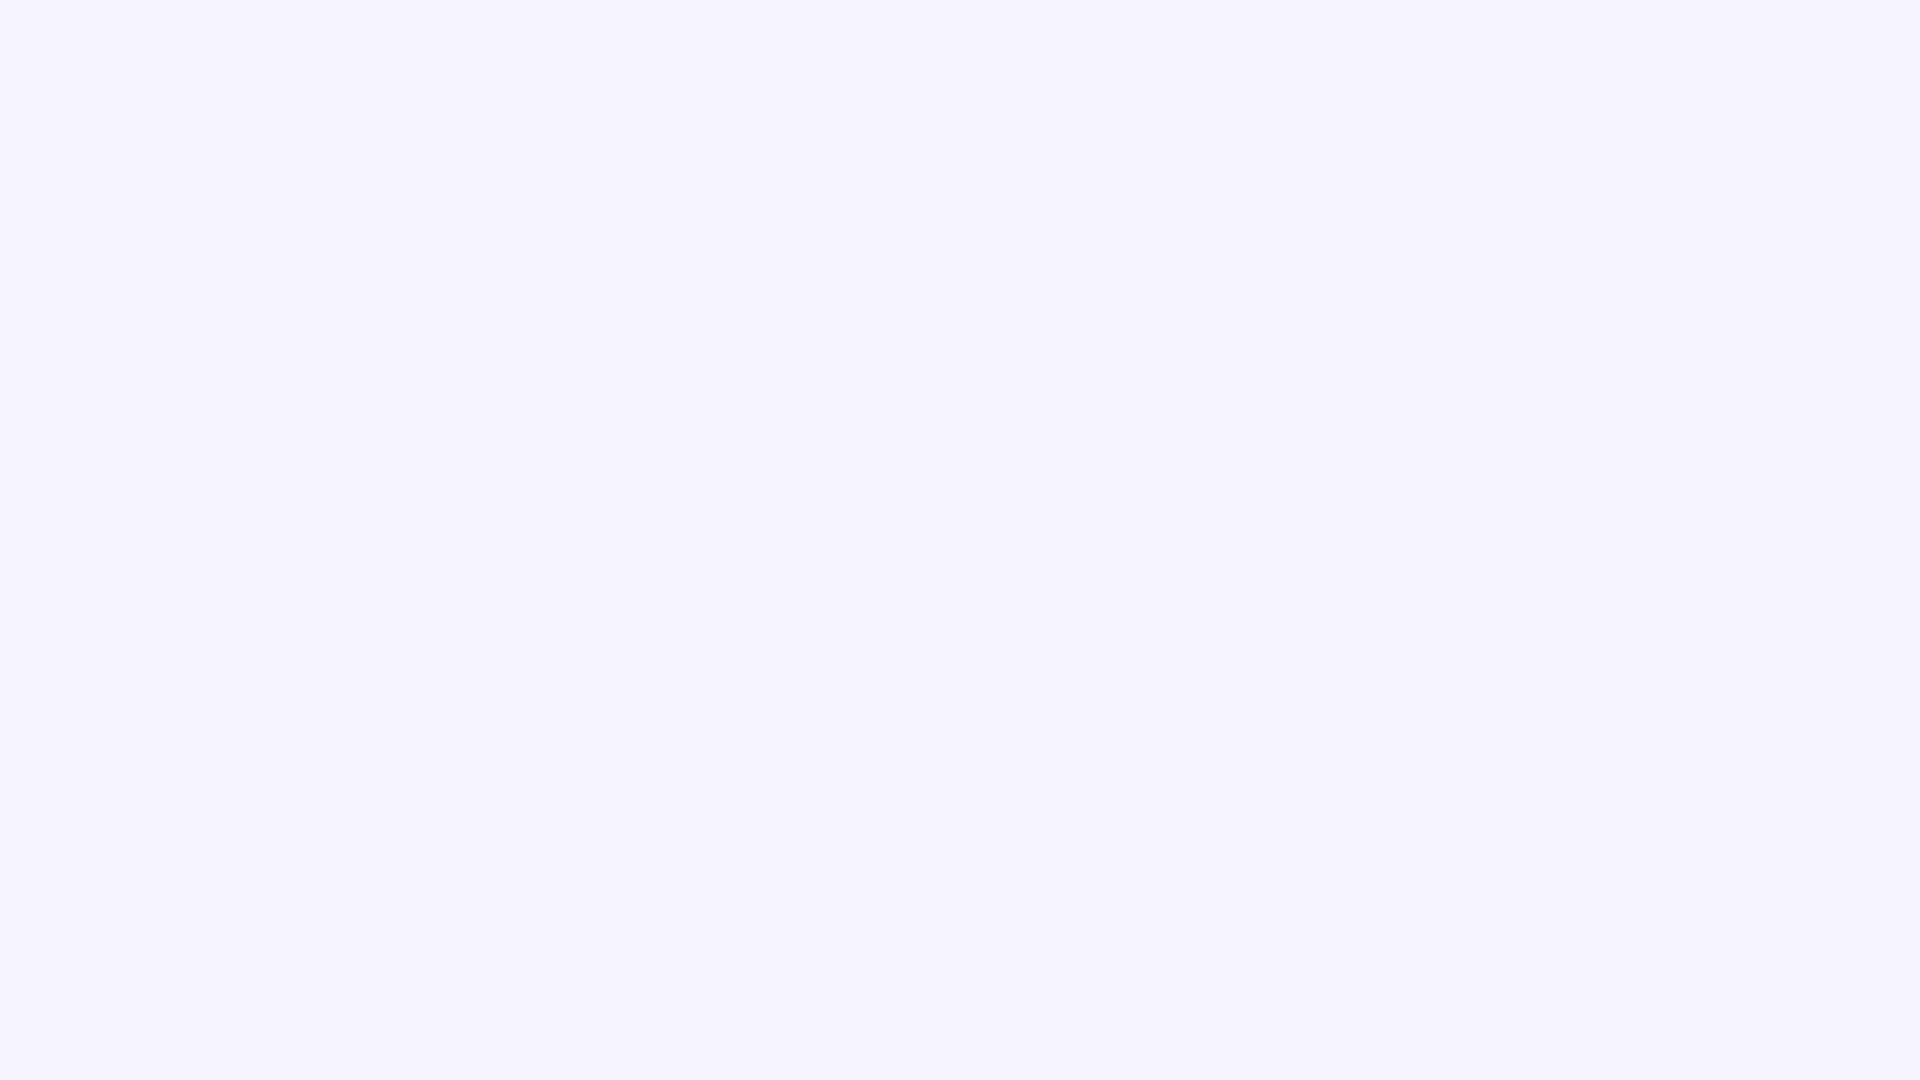

Page fully loaded - DOM content ready
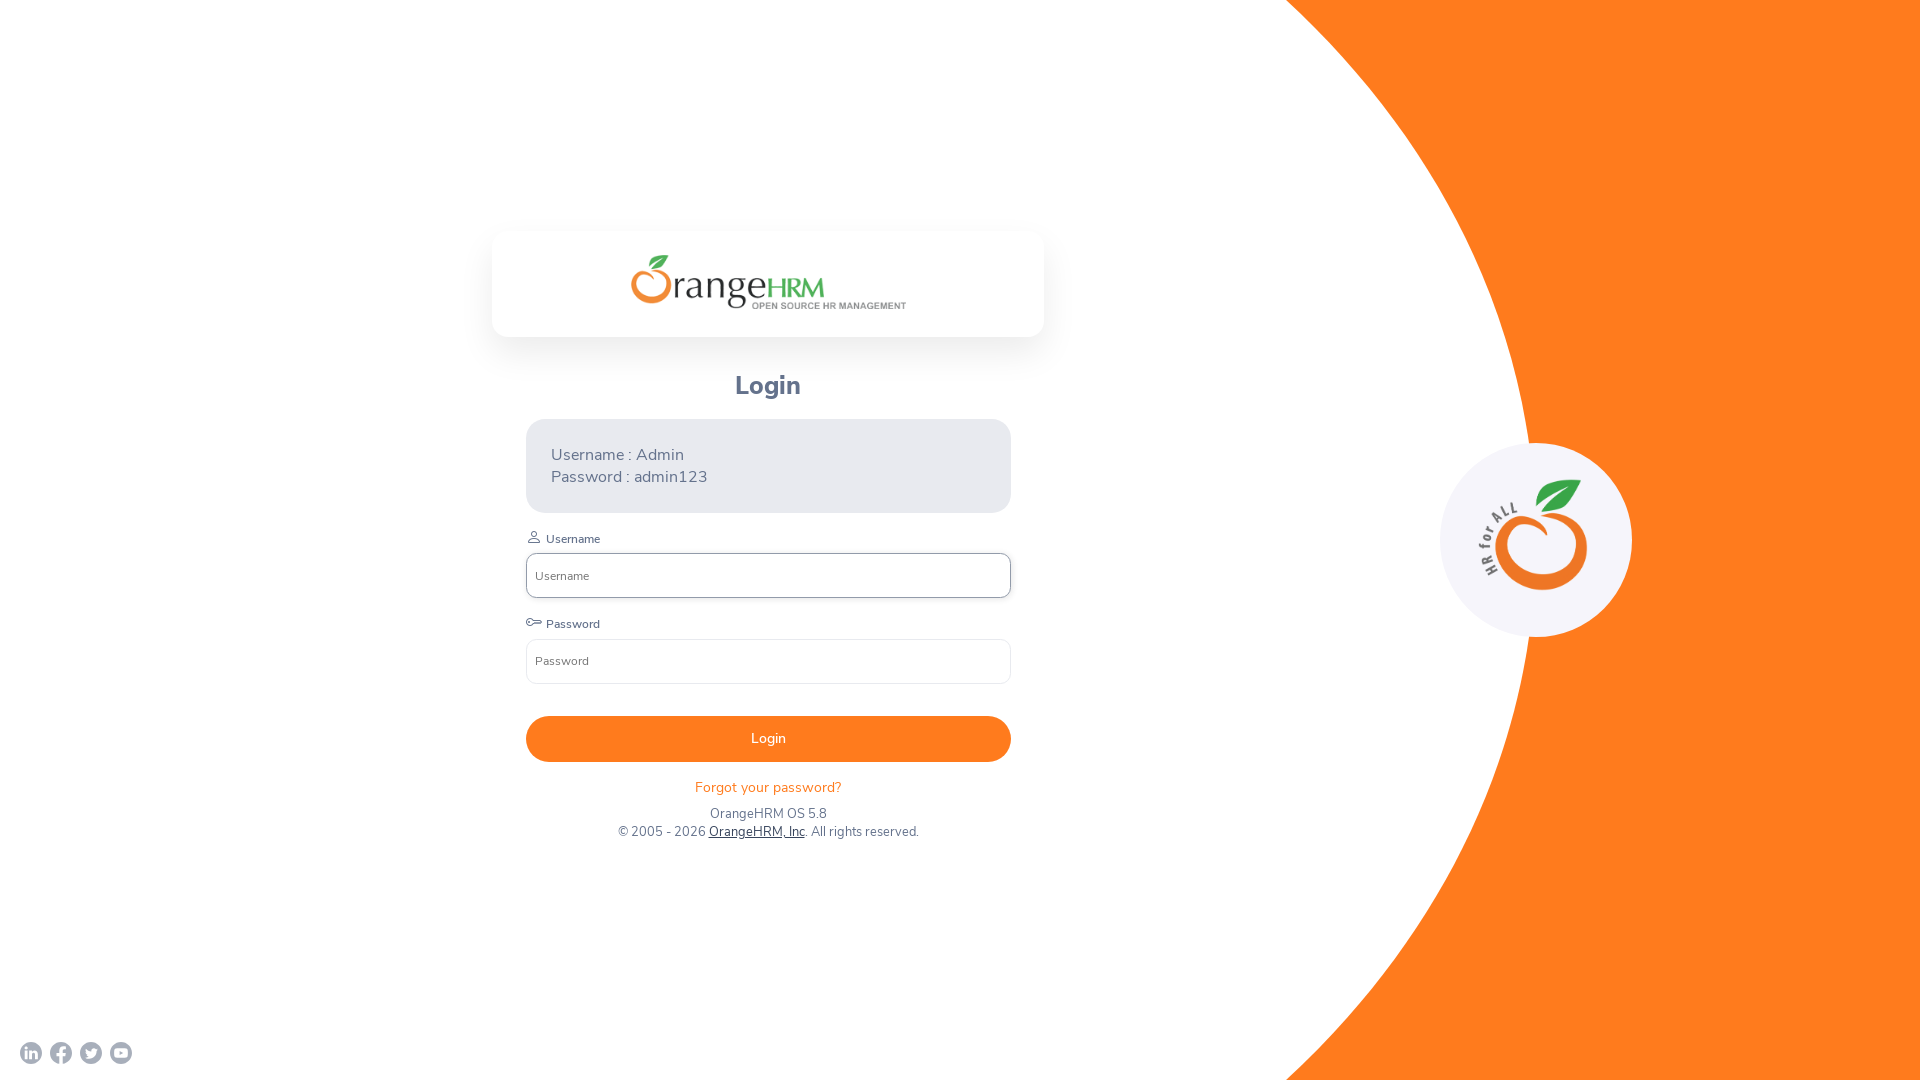

Retrieved page title: 'OrangeHRM'
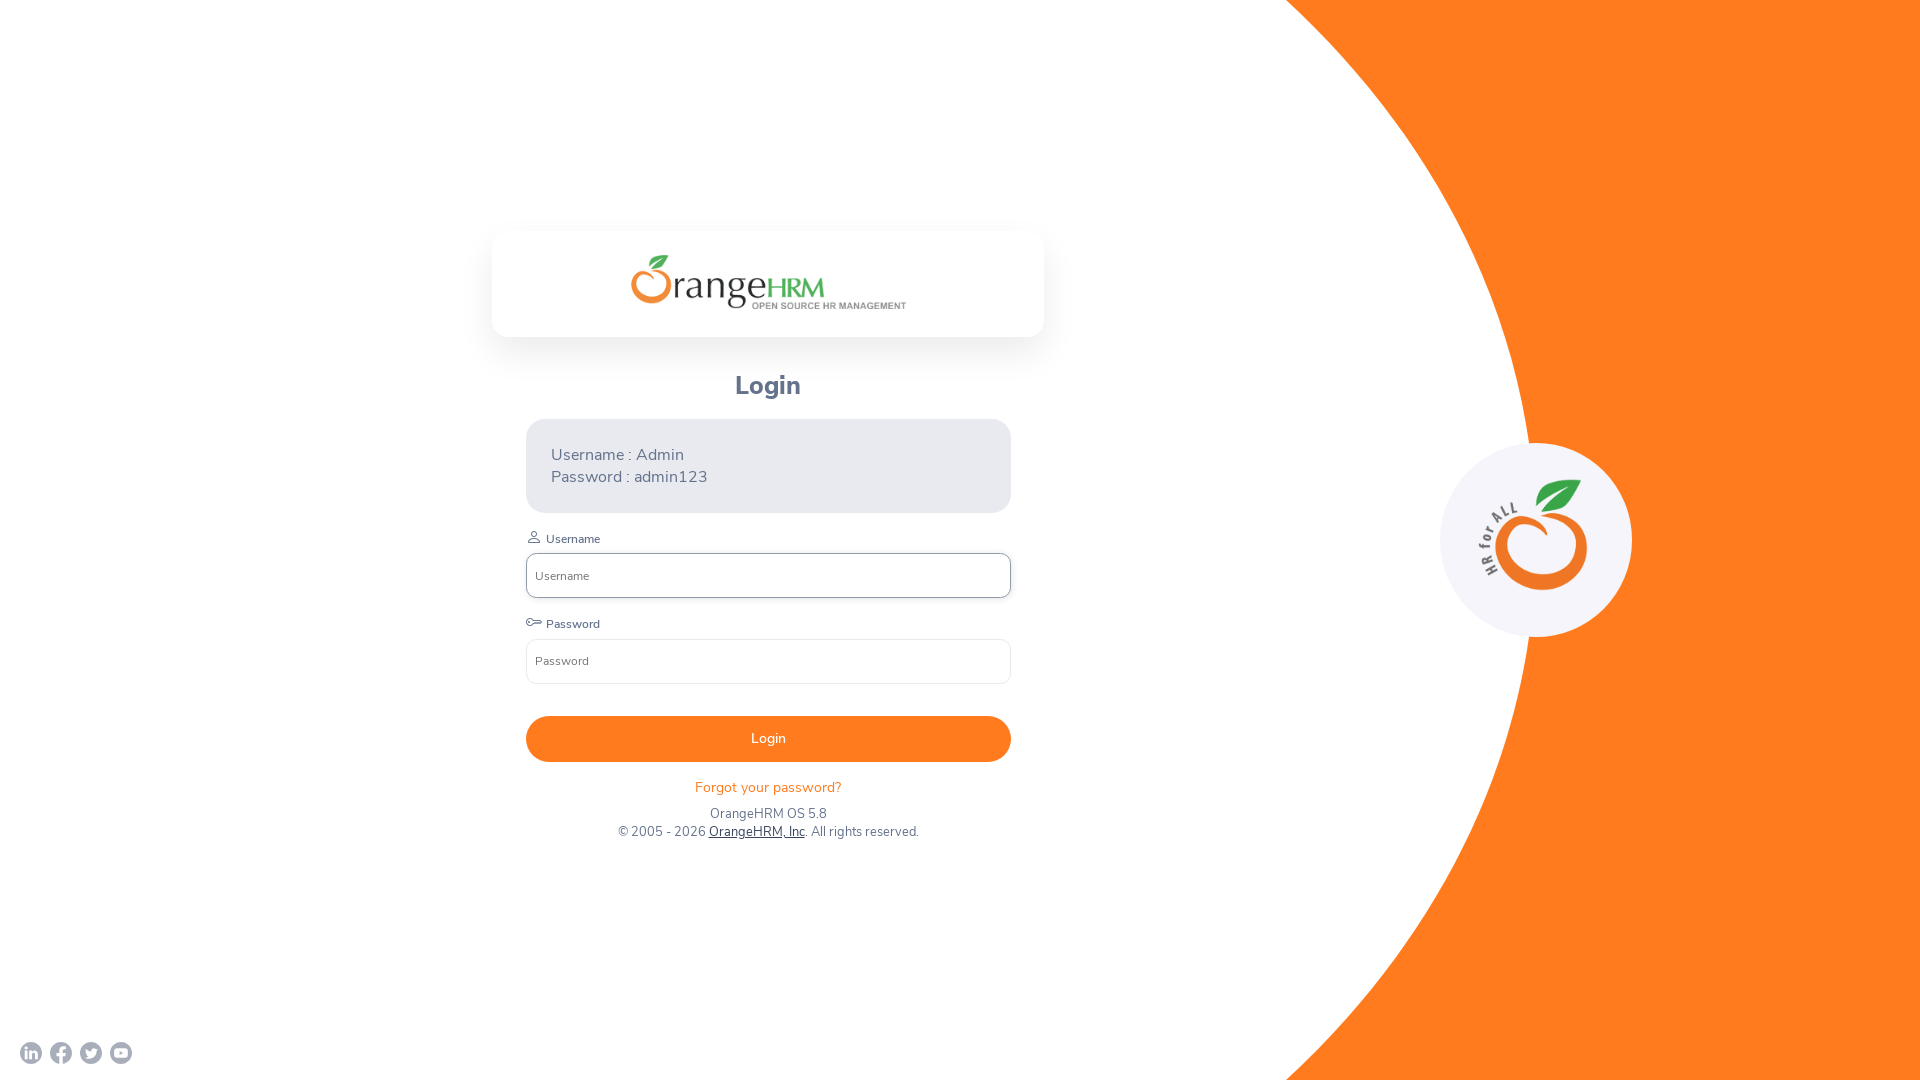

Printed page title to console
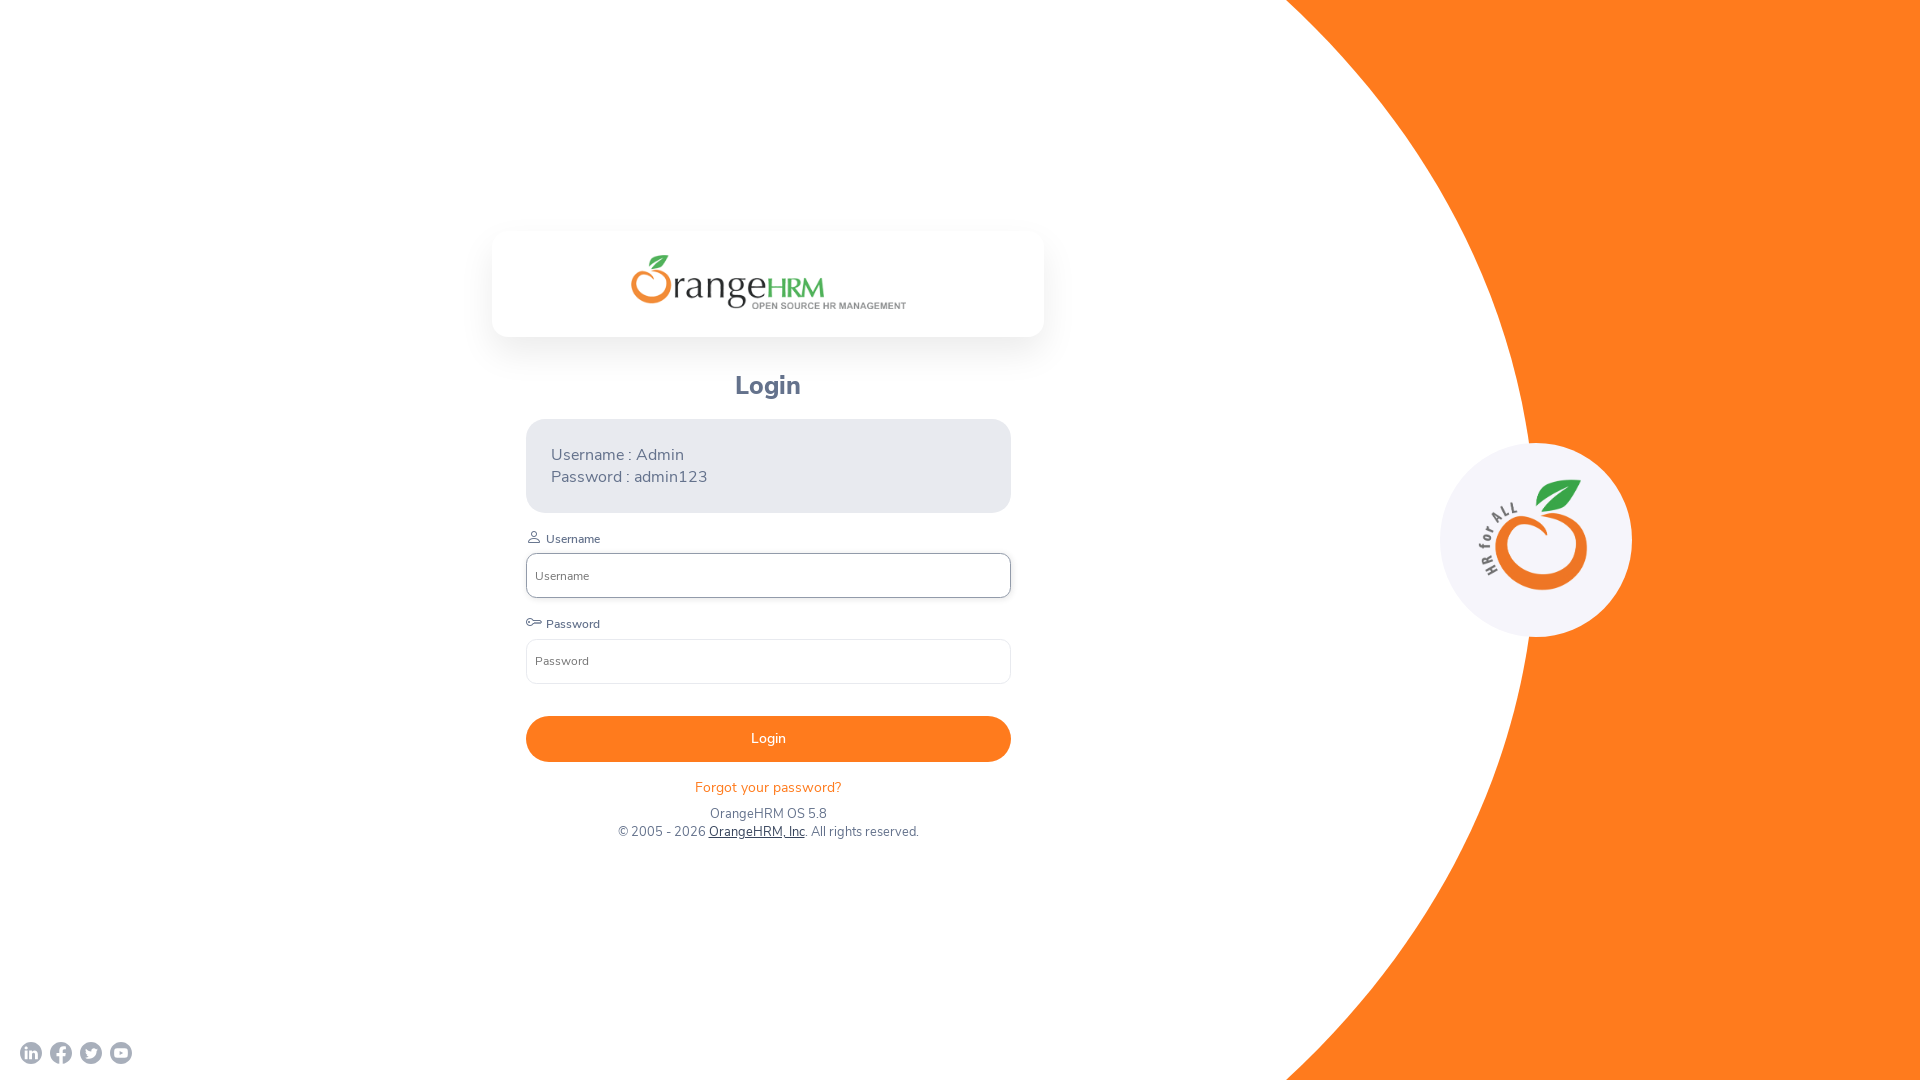

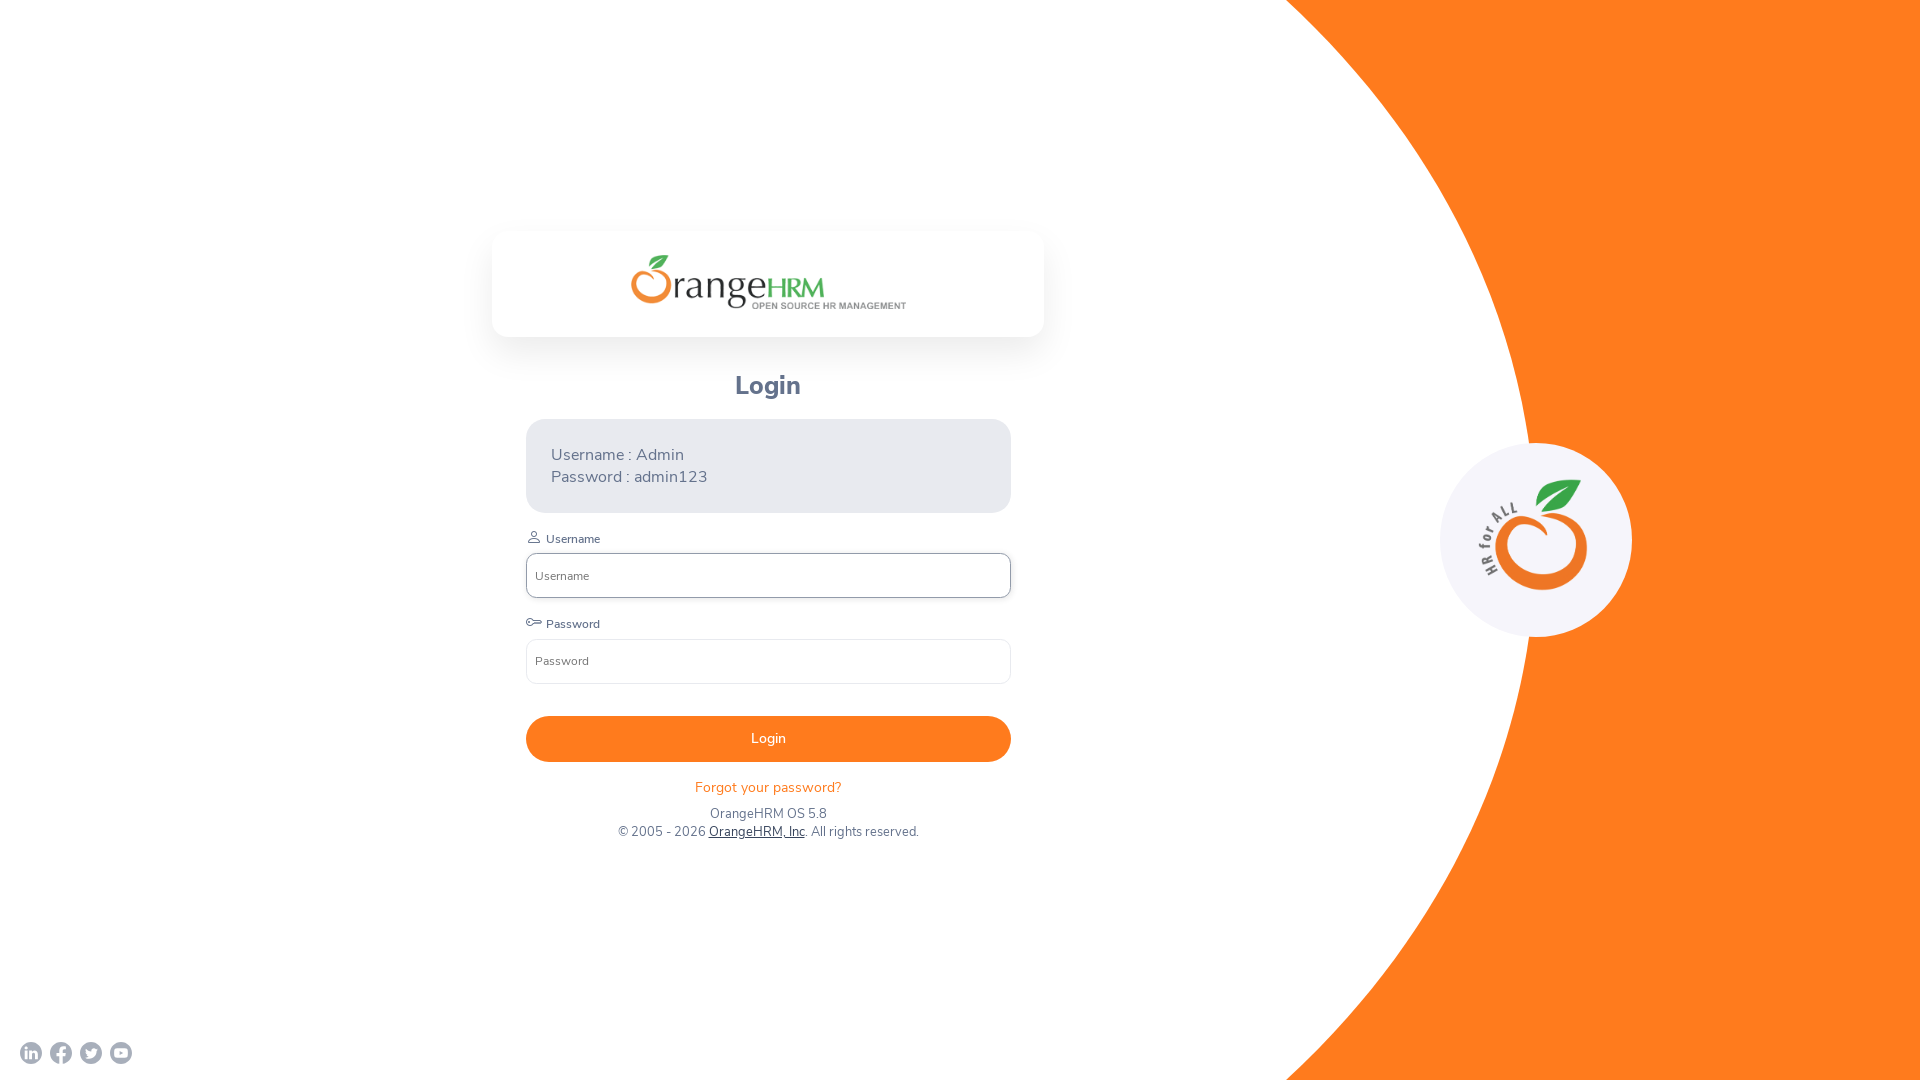